Navigates to a Ukrainian court website, clears date filter and searches for a specific name

Starting URL: https://adm.pl.court.gov.ua/sud1670/gromadyanam/csz/

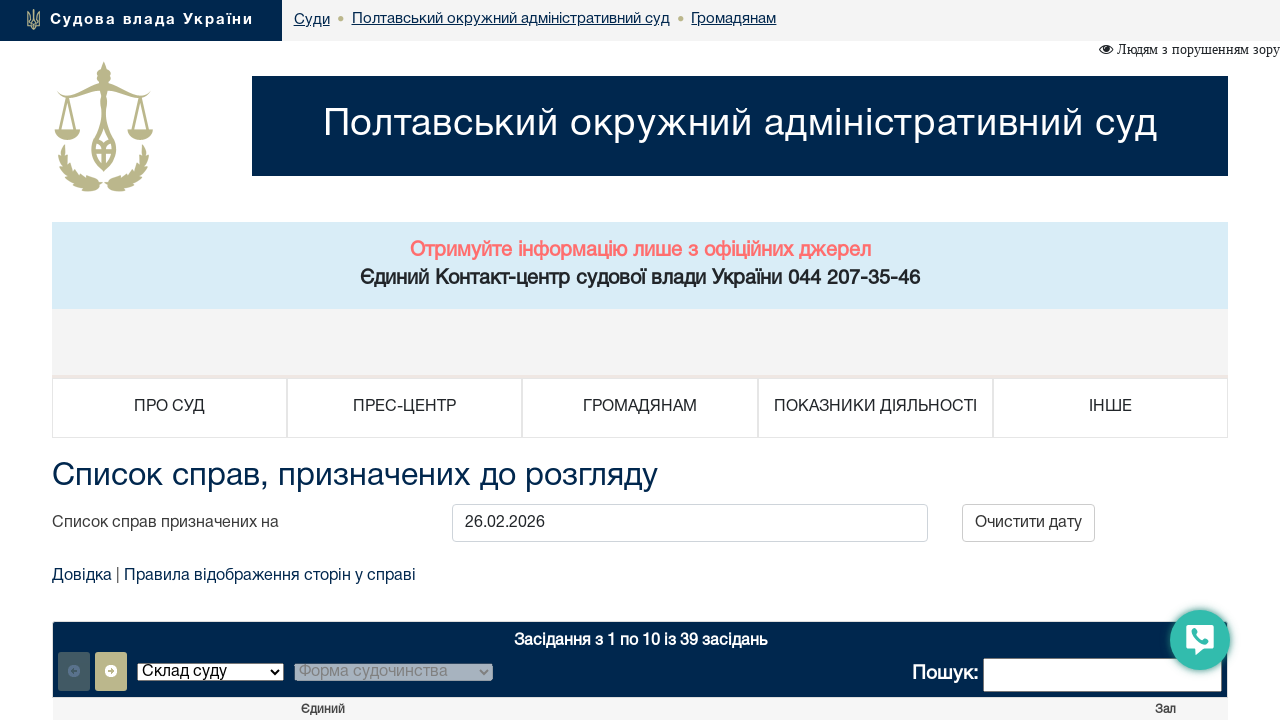

Clicked the clear date button at (1028, 523) on #cleardate
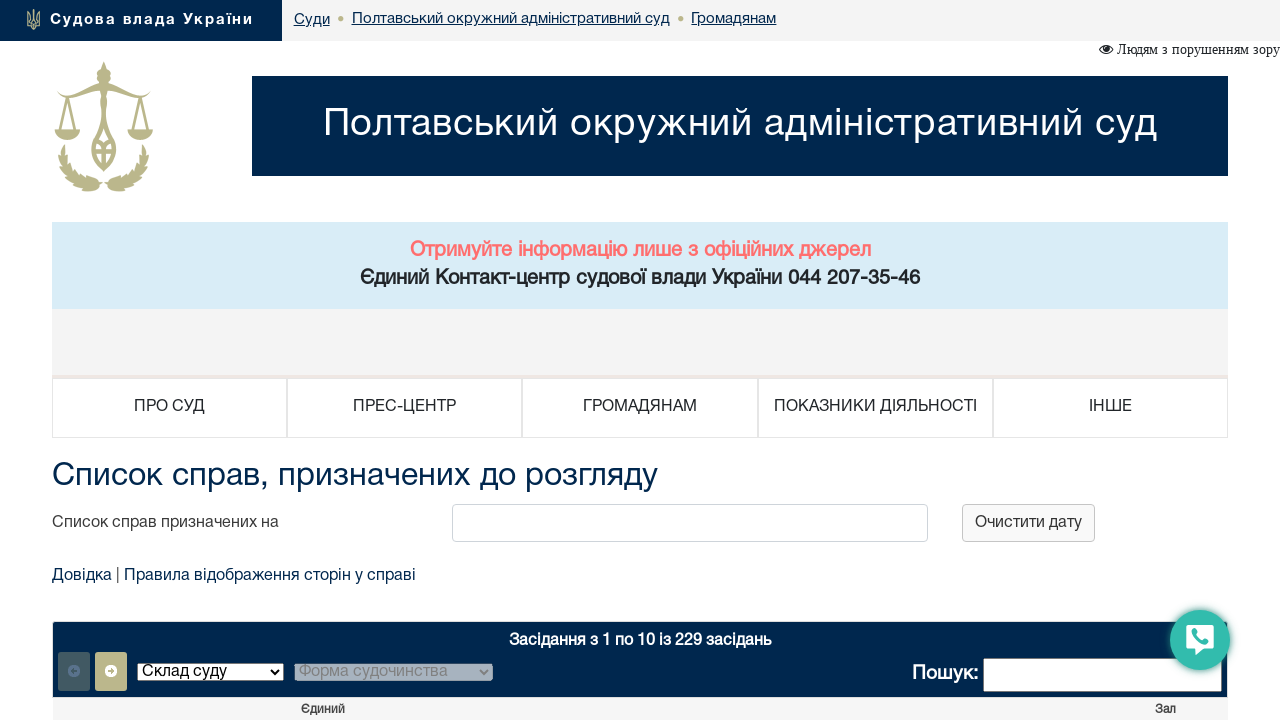

Filled filter field with search query 'Фісенко Віталій' on #filter
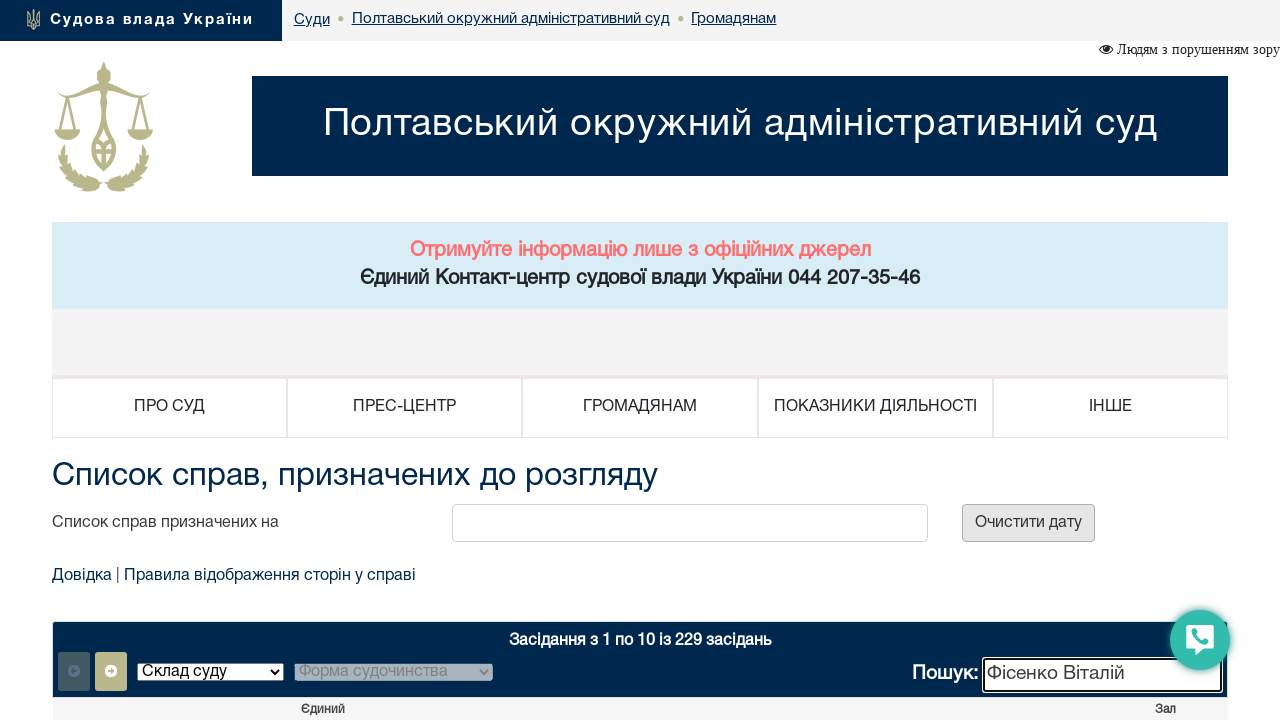

Table updated with search results
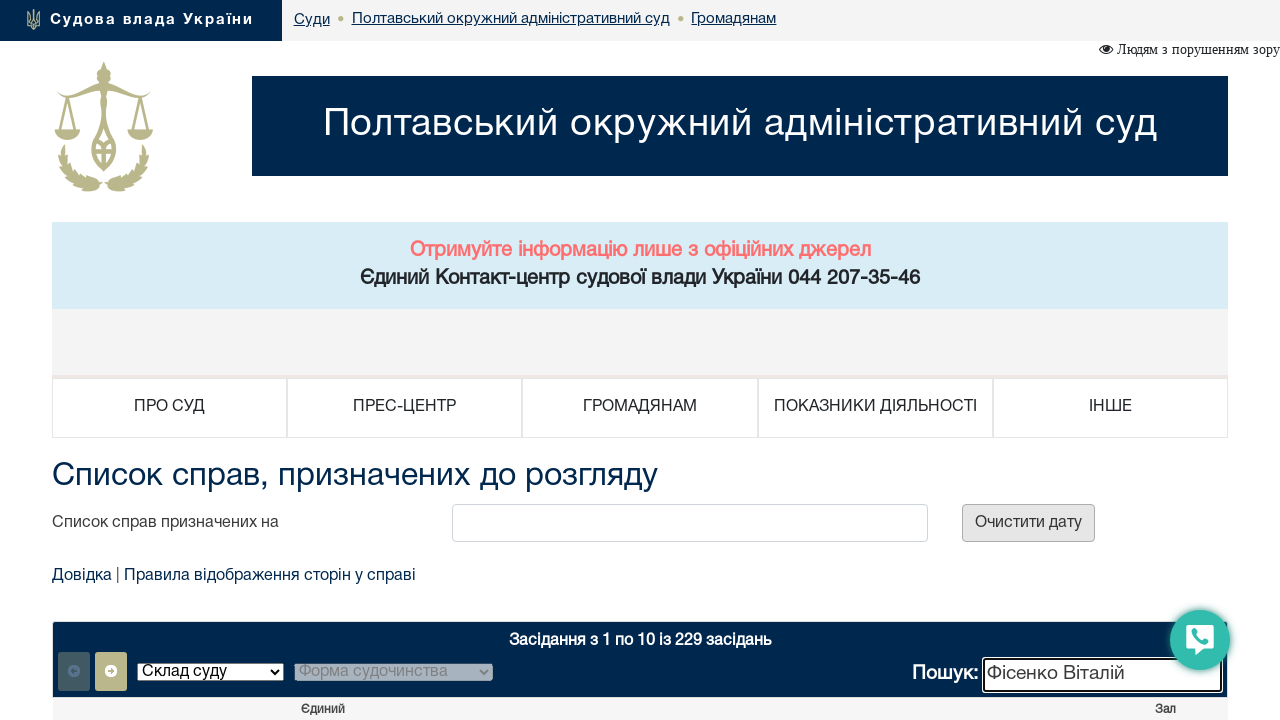

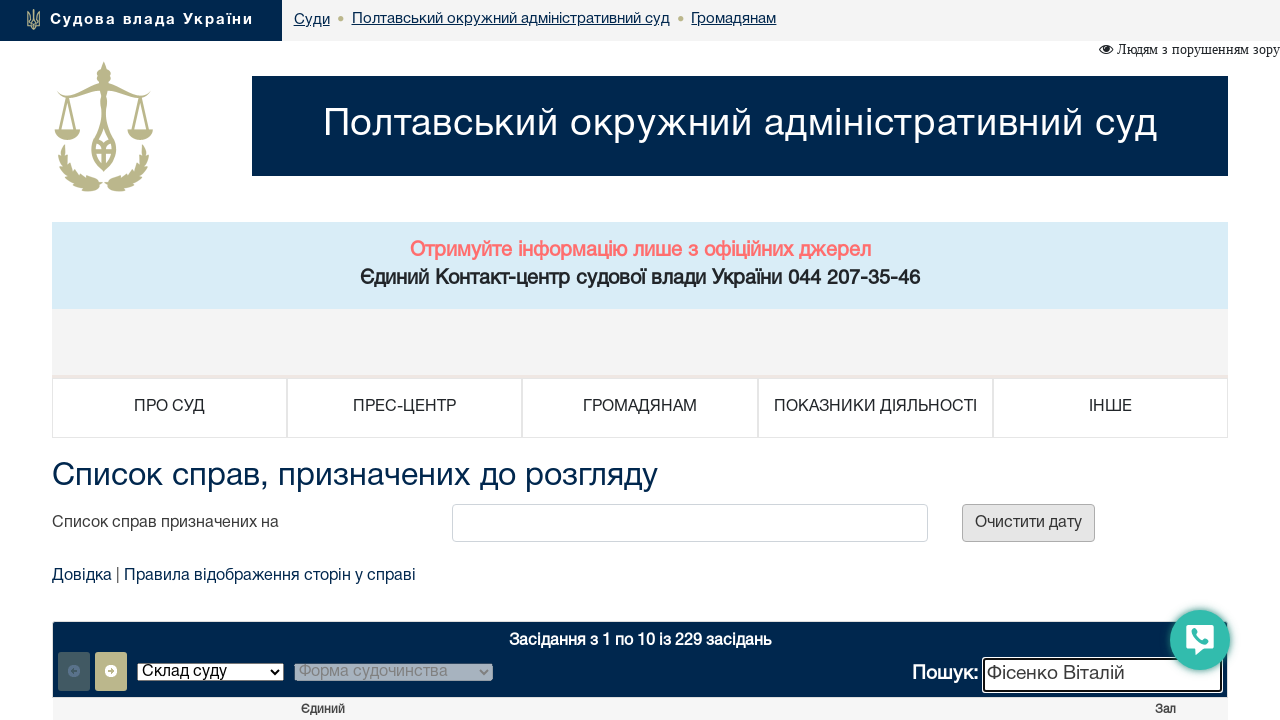